Tests login failure with incorrect password and verifies the error message

Starting URL: https://the-internet.herokuapp.com/login

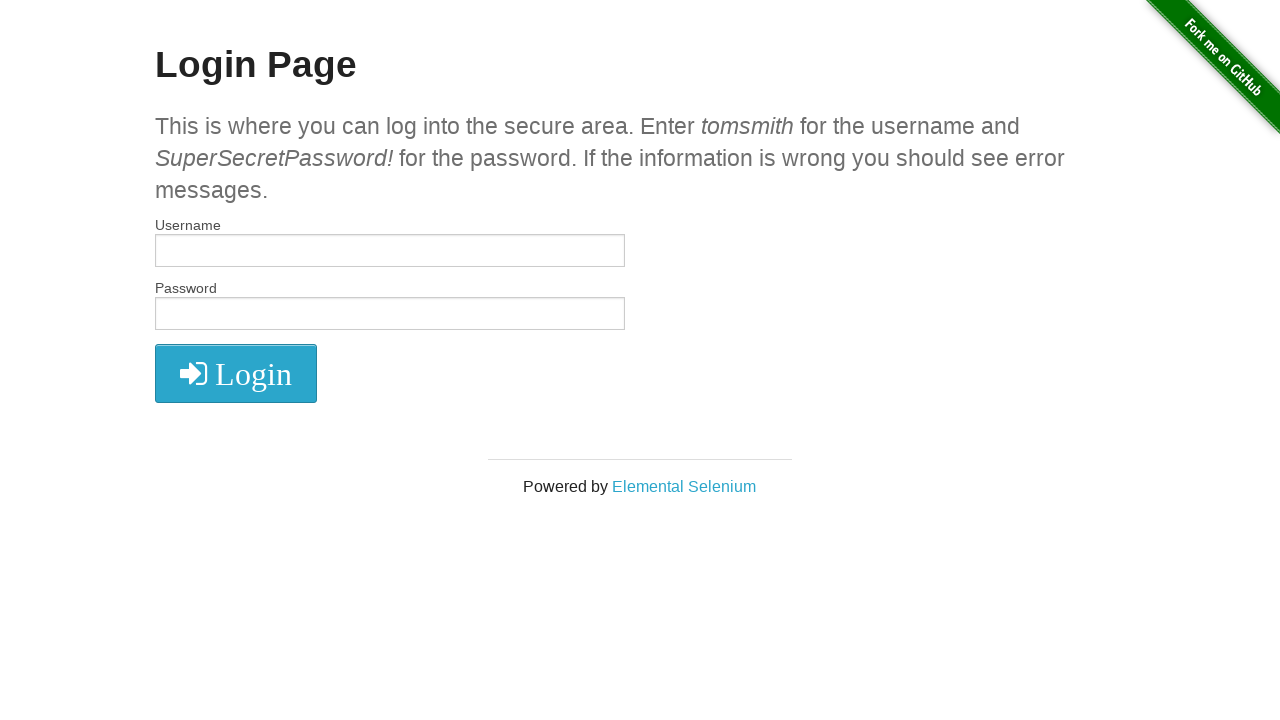

Filled username field with 'tomsmith' on input[name='username']
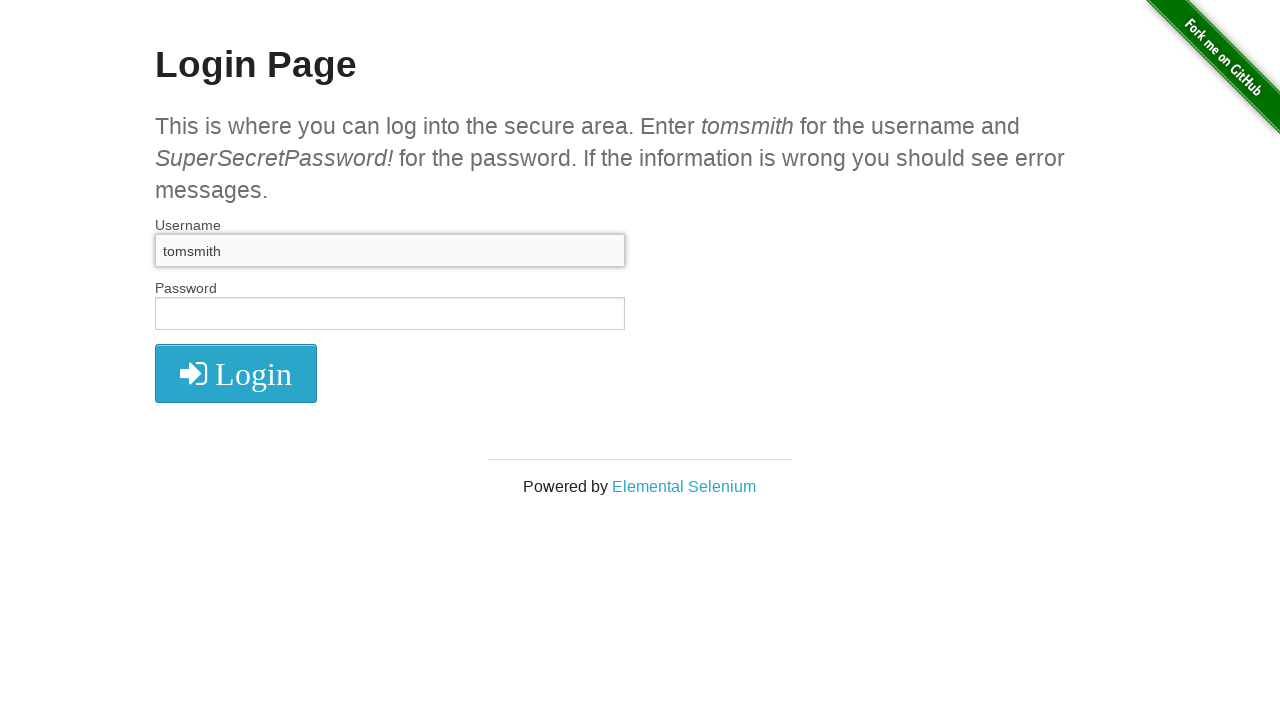

Filled password field with 'wrongpassword123' on input[name='password']
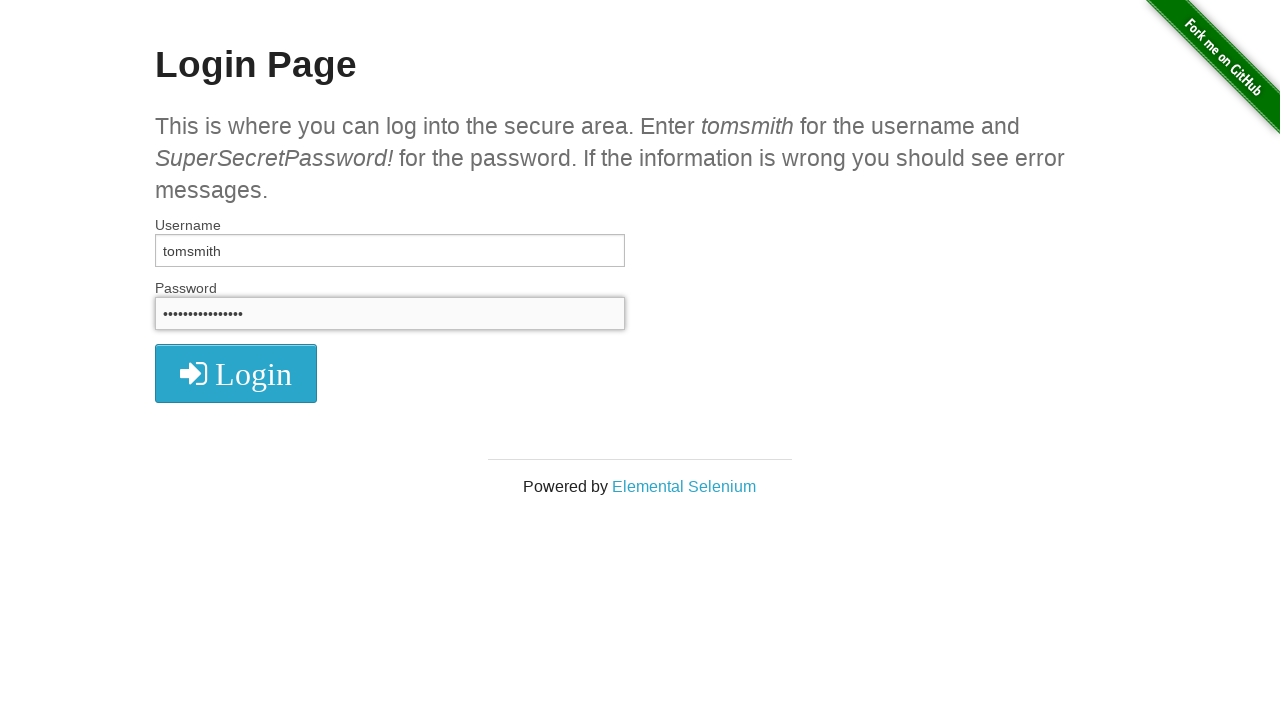

Clicked login button to submit credentials at (236, 373) on button[type='submit']
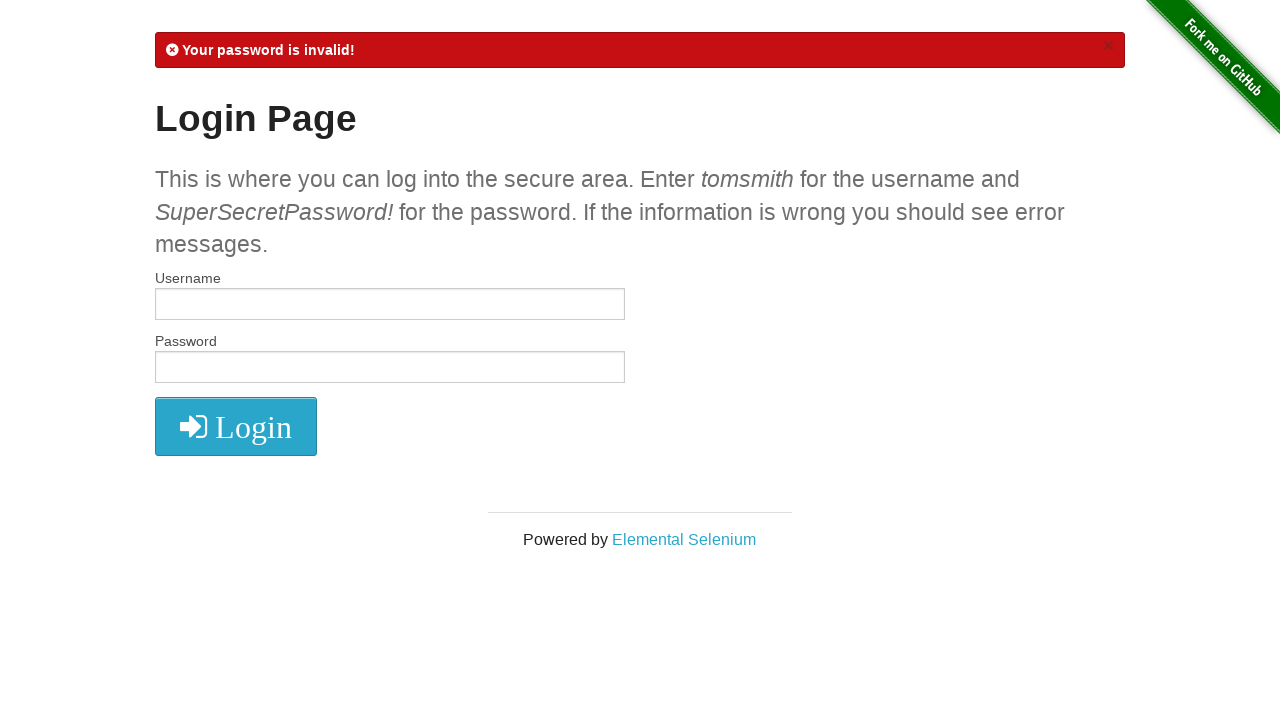

Retrieved error message from flash notification
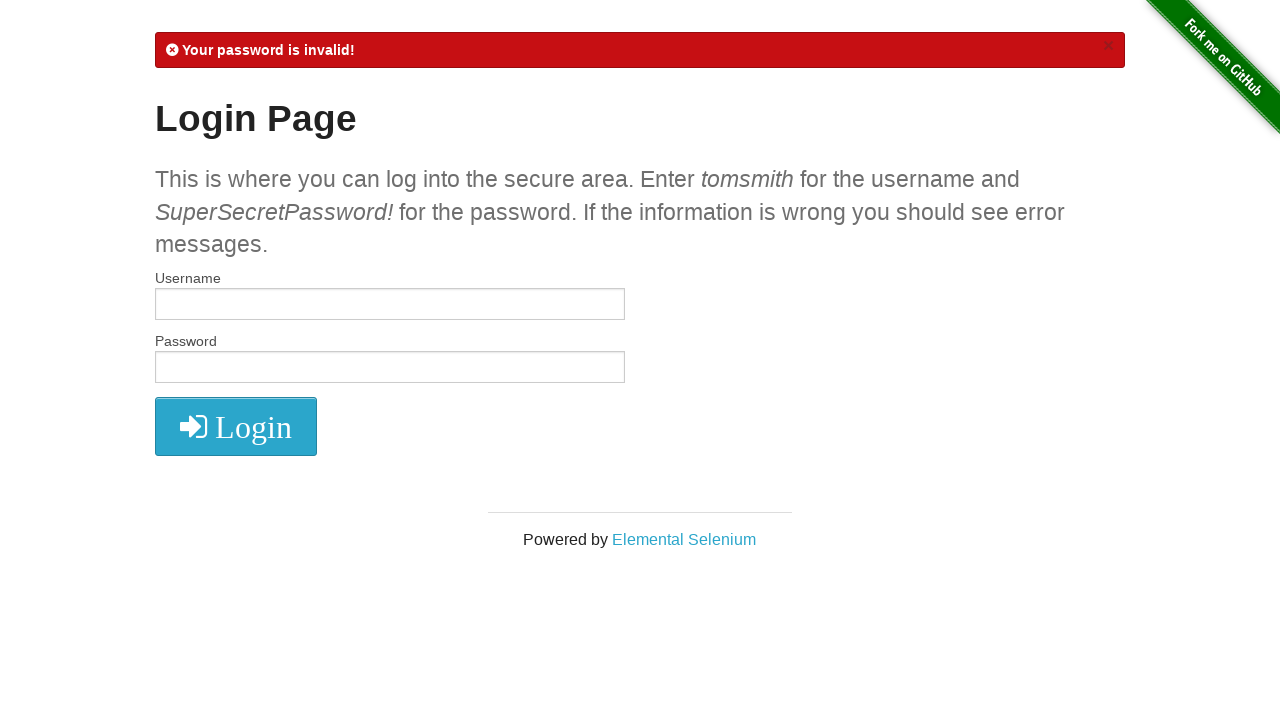

Verified error message contains 'Your password is invalid!' text
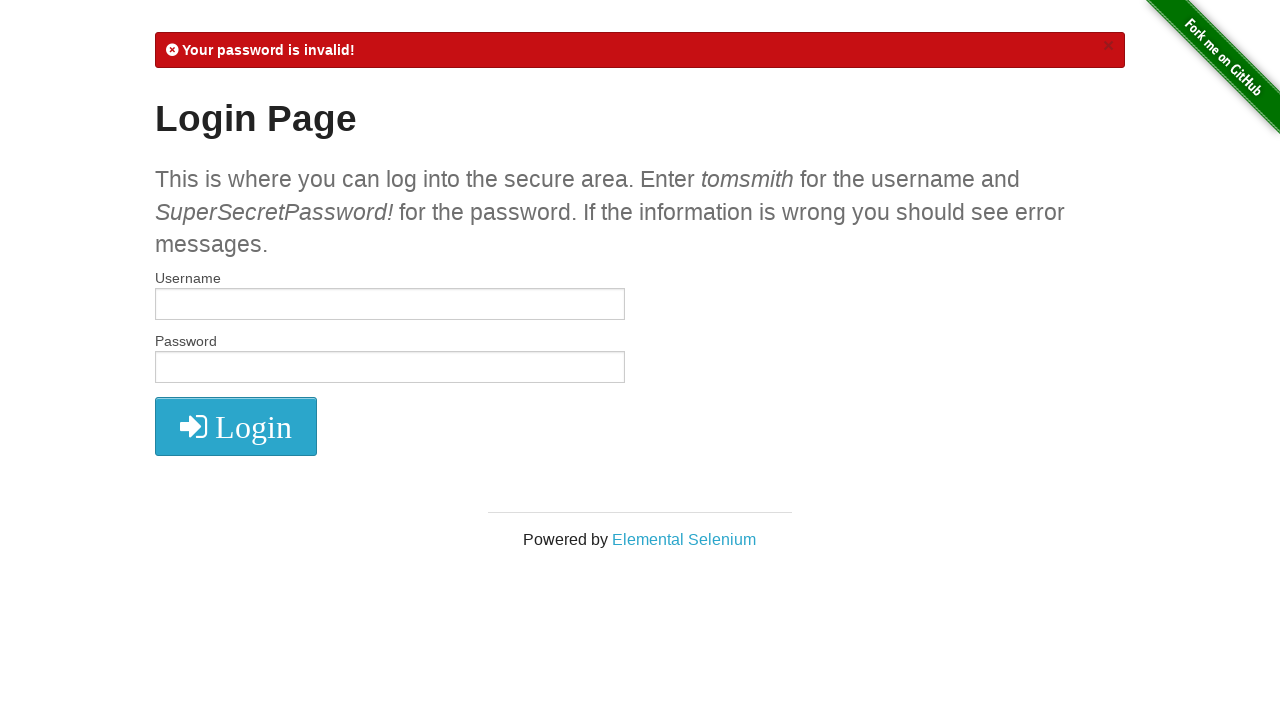

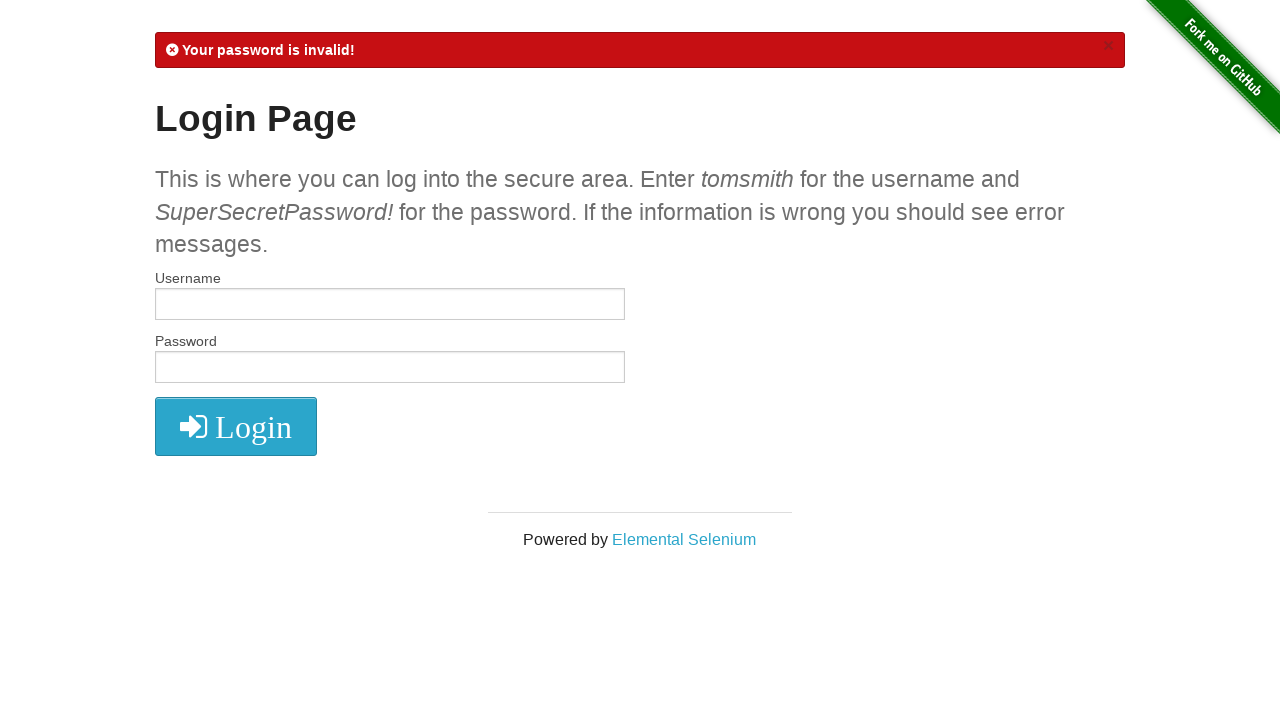